Tests alert handling with explicit wait to ensure alert is present before accepting it

Starting URL: https://the-internet.herokuapp.com/javascript_alerts

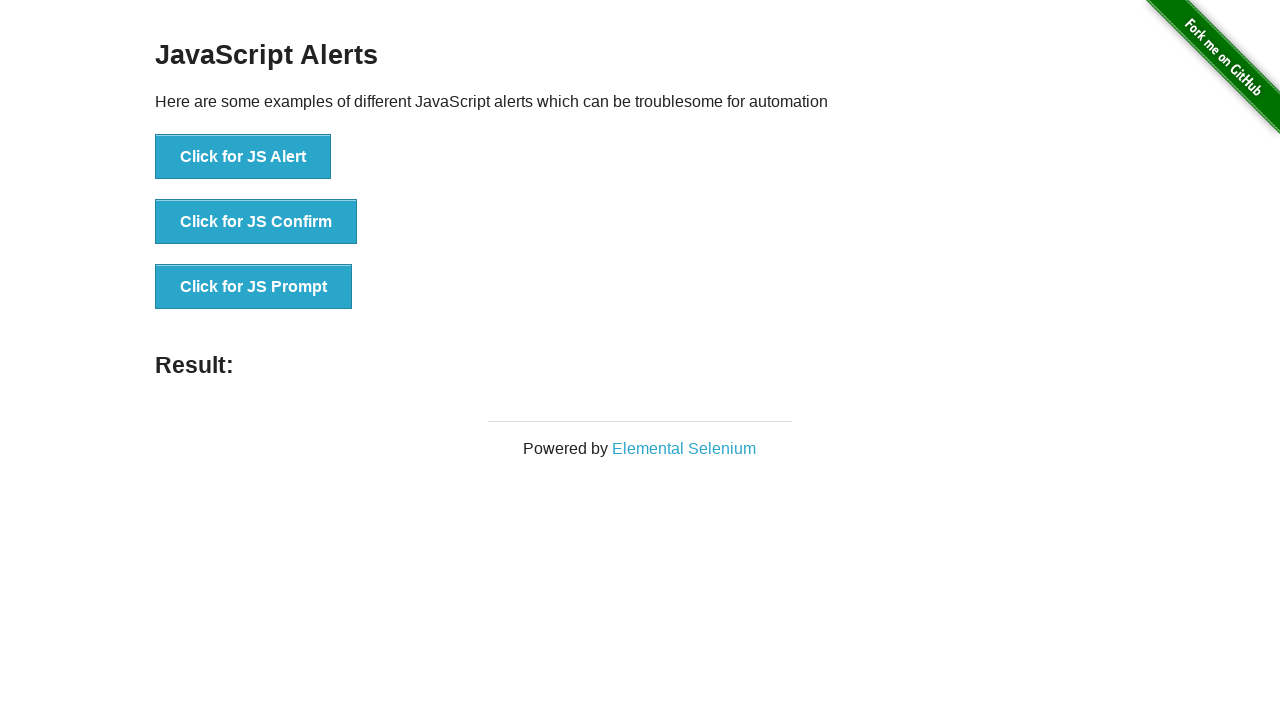

Clicked 'Click for JS Alert' button at (243, 157) on xpath=//button[text()='Click for JS Alert']
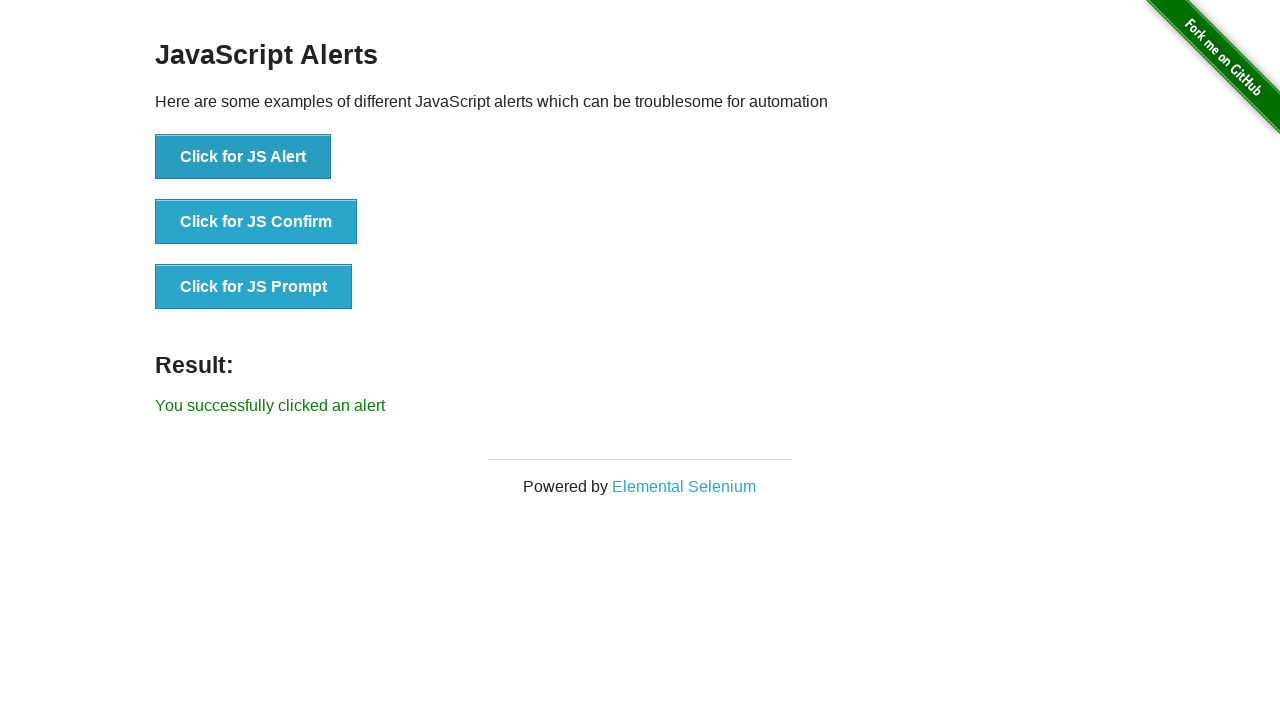

Set up dialog handler to accept alert
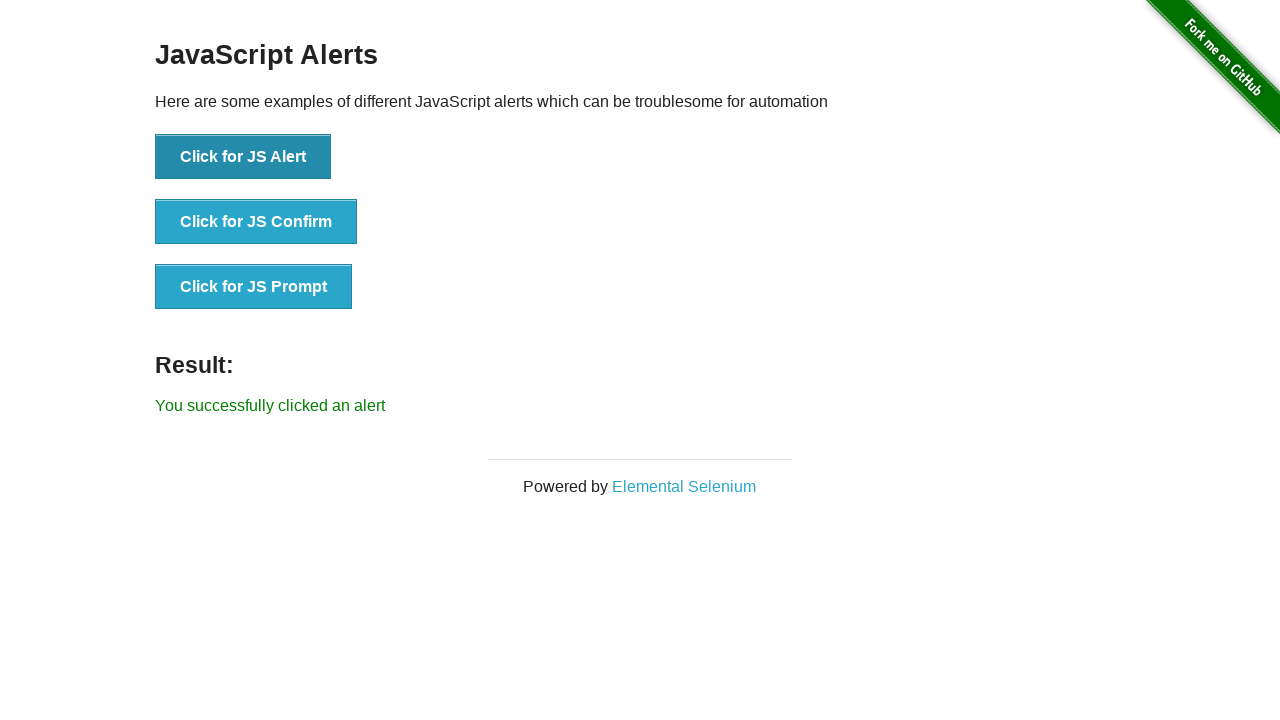

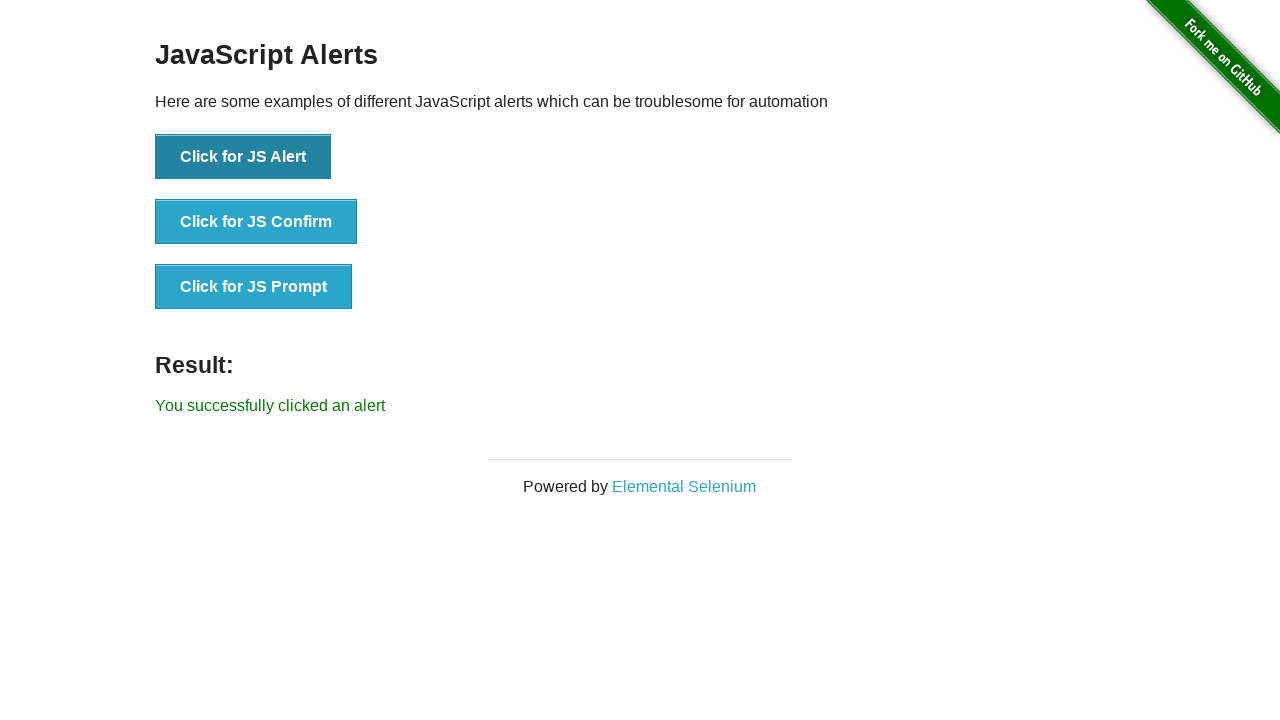